Tests multi-select functionality on jQuery UI selectable demo by using Ctrl key to select multiple items, then releasing Ctrl to switch to single selection mode

Starting URL: https://jqueryui.com/selectable/

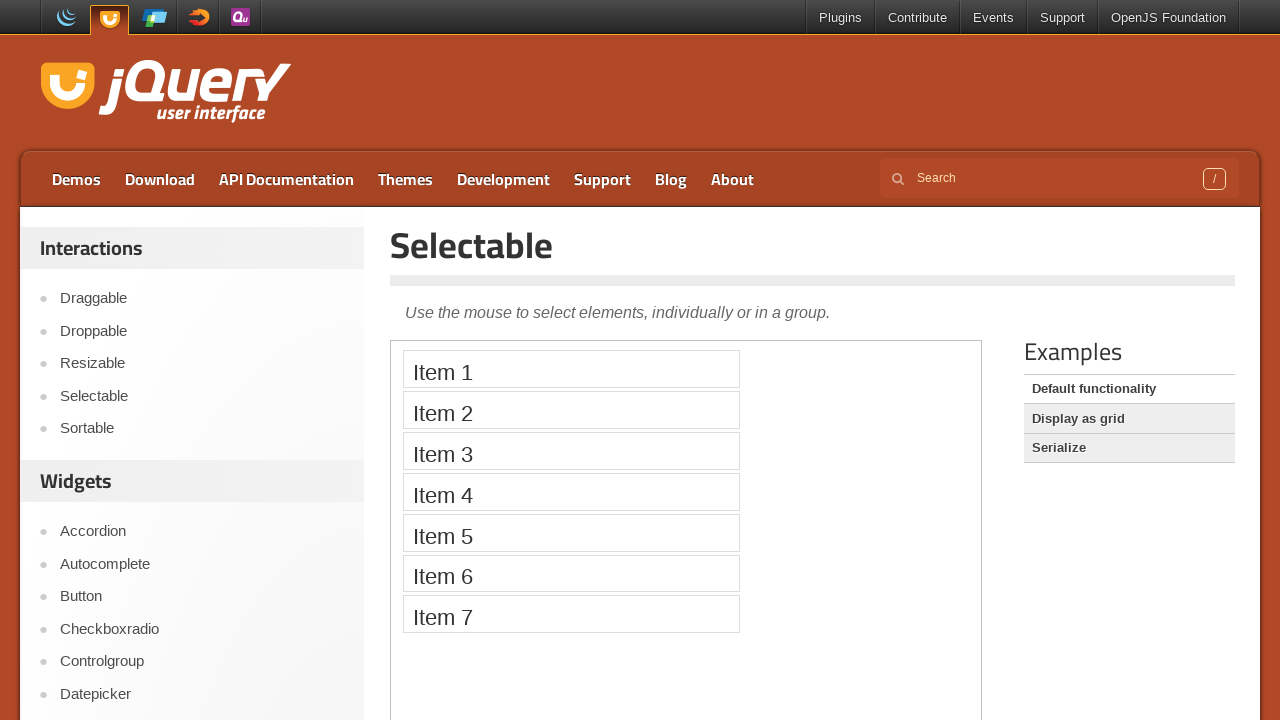

Located demo iframe for jQuery UI selectable
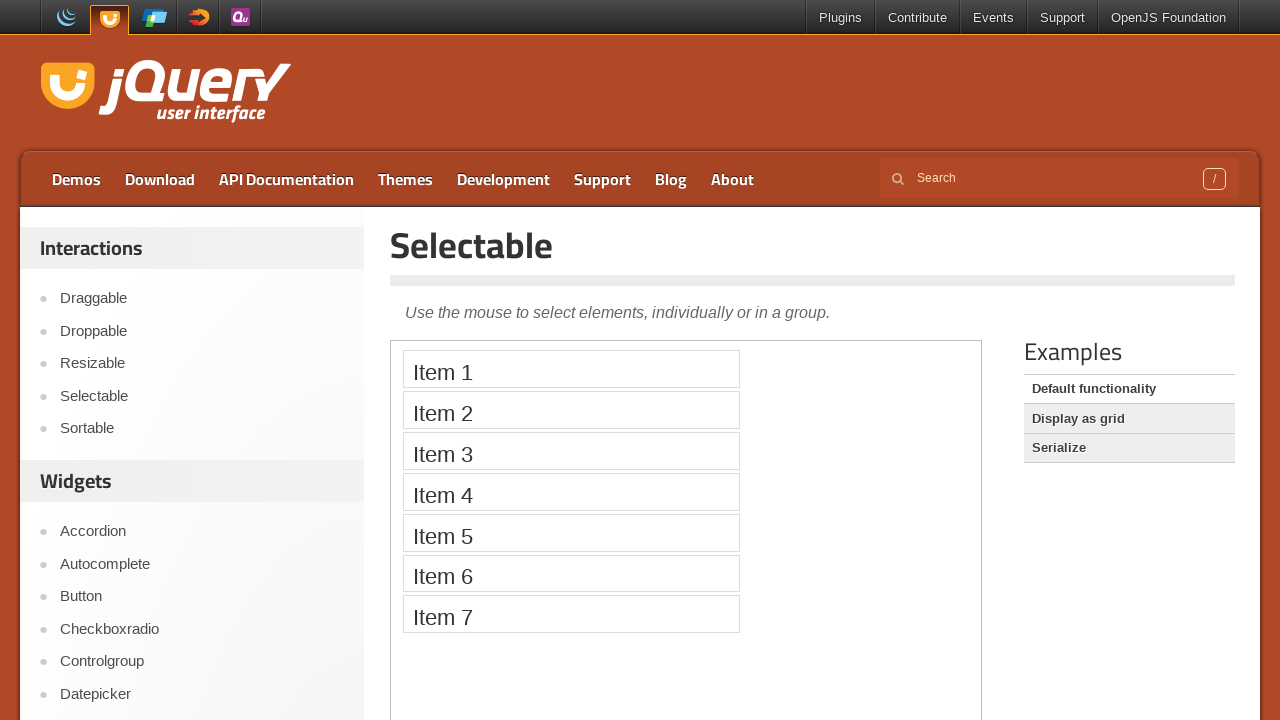

Pressed and held Ctrl key for multi-select mode
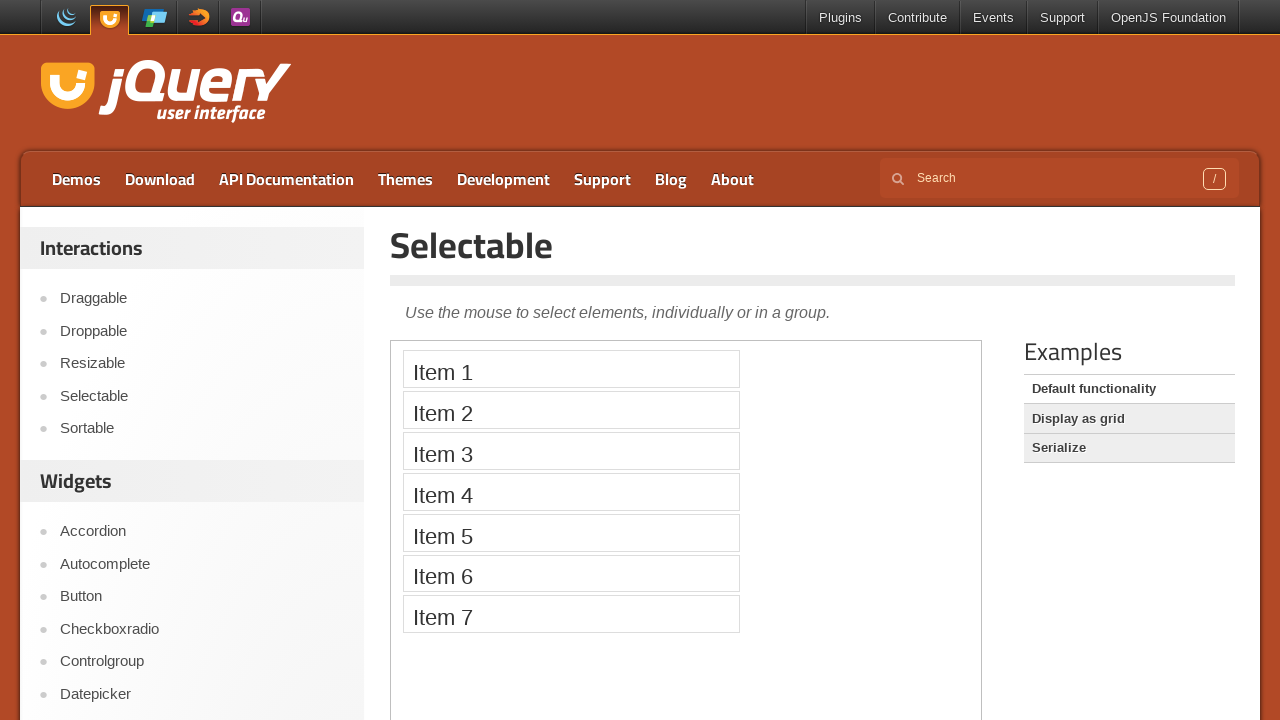

Clicked item 1 while holding Ctrl at (571, 369) on .demo-frame >> internal:control=enter-frame >> xpath=//ol[@id='selectable']/li[1
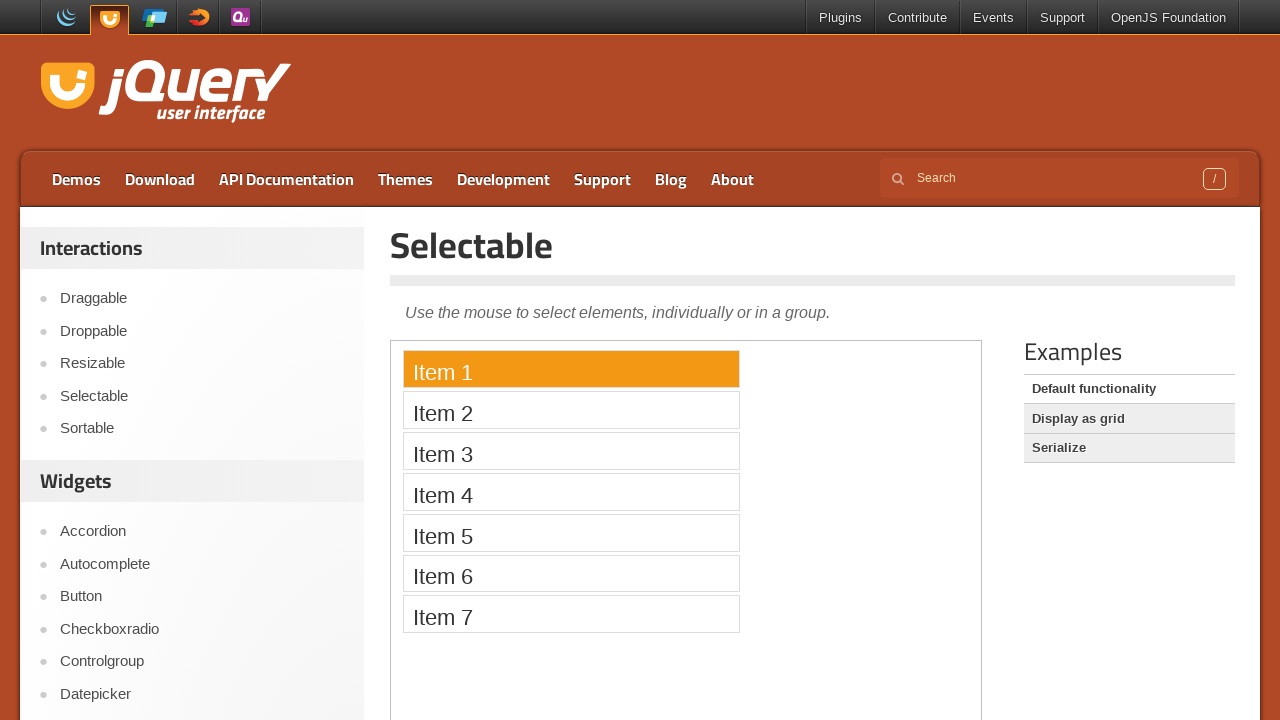

Clicked item 3 while holding Ctrl at (571, 451) on .demo-frame >> internal:control=enter-frame >> xpath=//ol[@id='selectable']/li[3
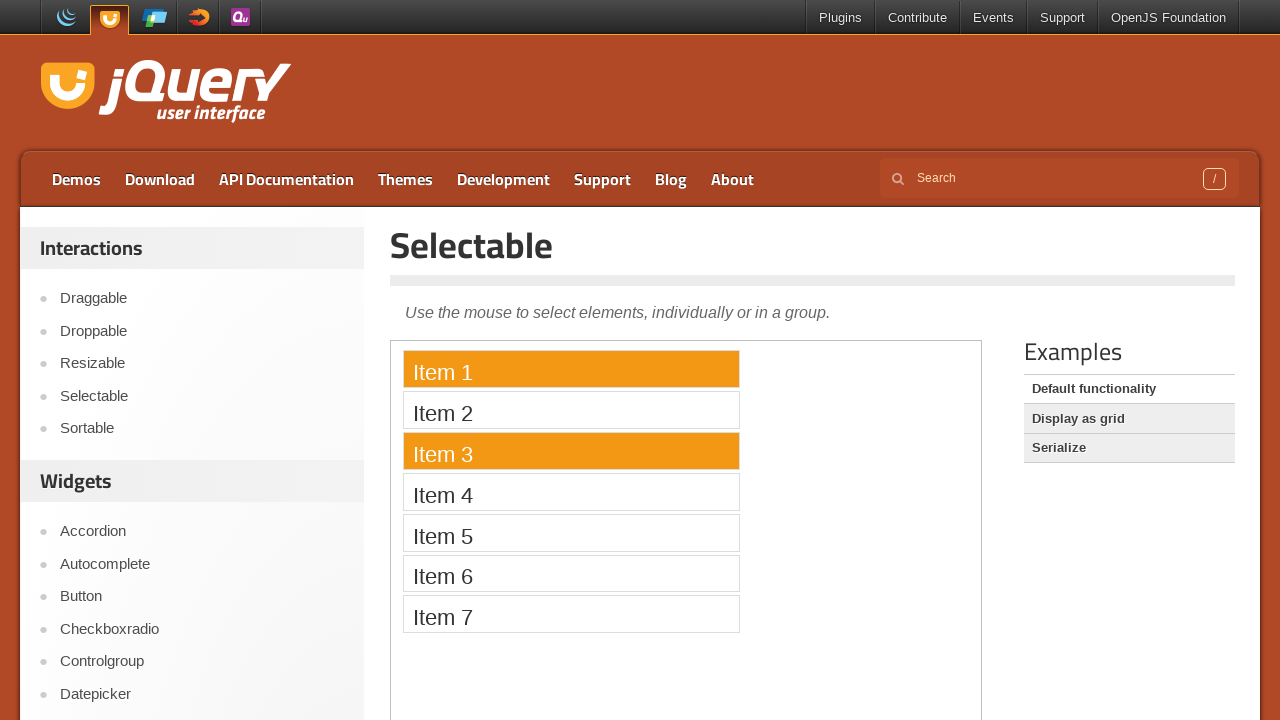

Clicked item 7 while holding Ctrl at (571, 614) on .demo-frame >> internal:control=enter-frame >> xpath=//ol[@id='selectable']/li[7
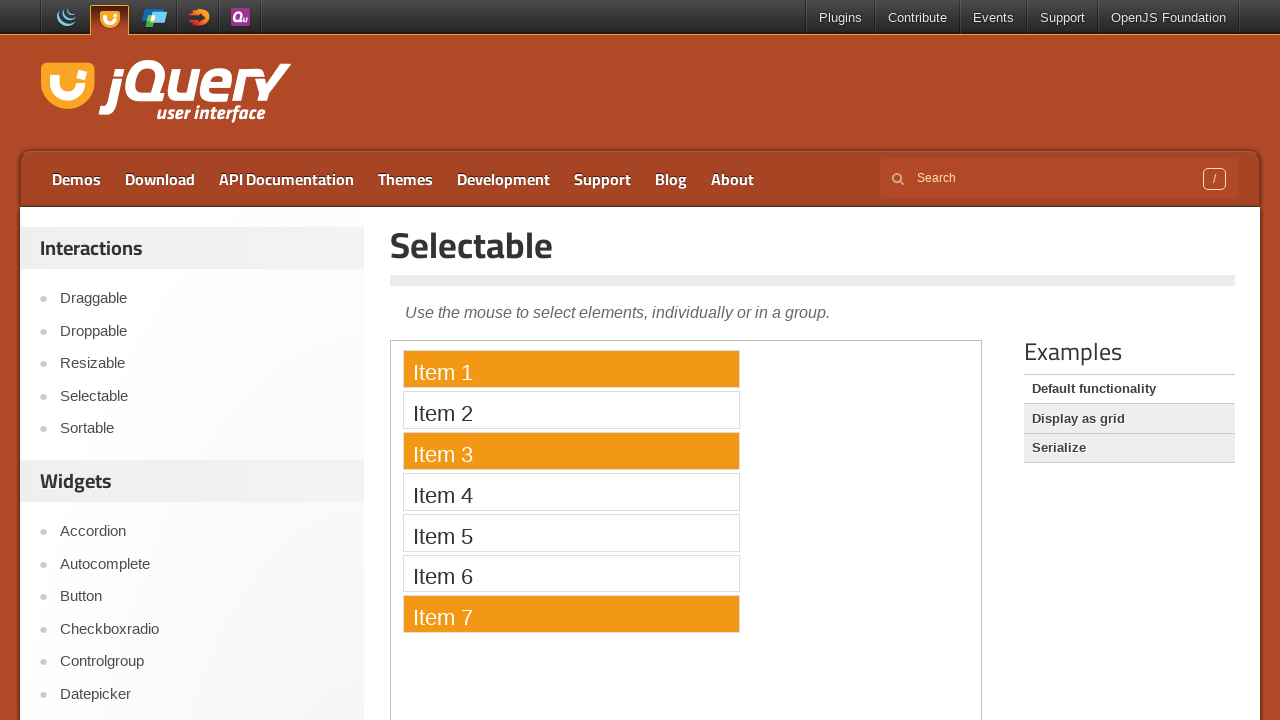

Clicked item 6 while holding Ctrl at (571, 573) on .demo-frame >> internal:control=enter-frame >> xpath=//ol[@id='selectable']/li[6
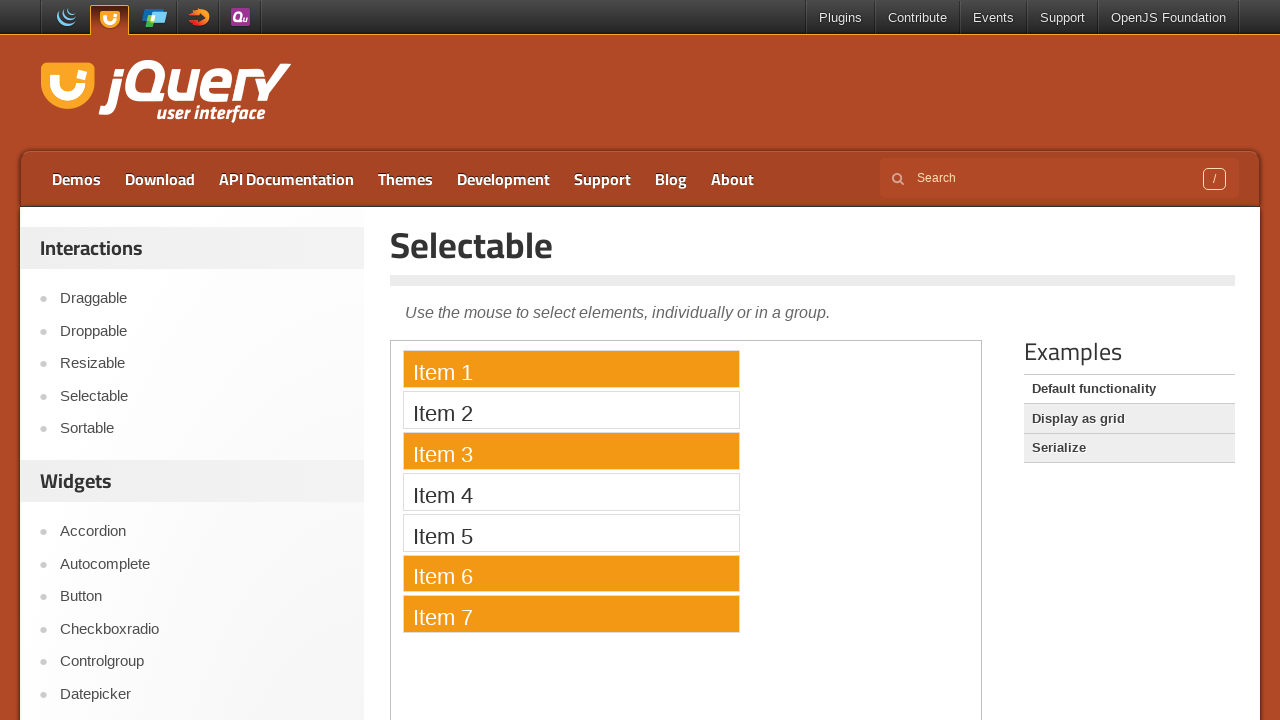

Released Ctrl key to switch to single selection mode
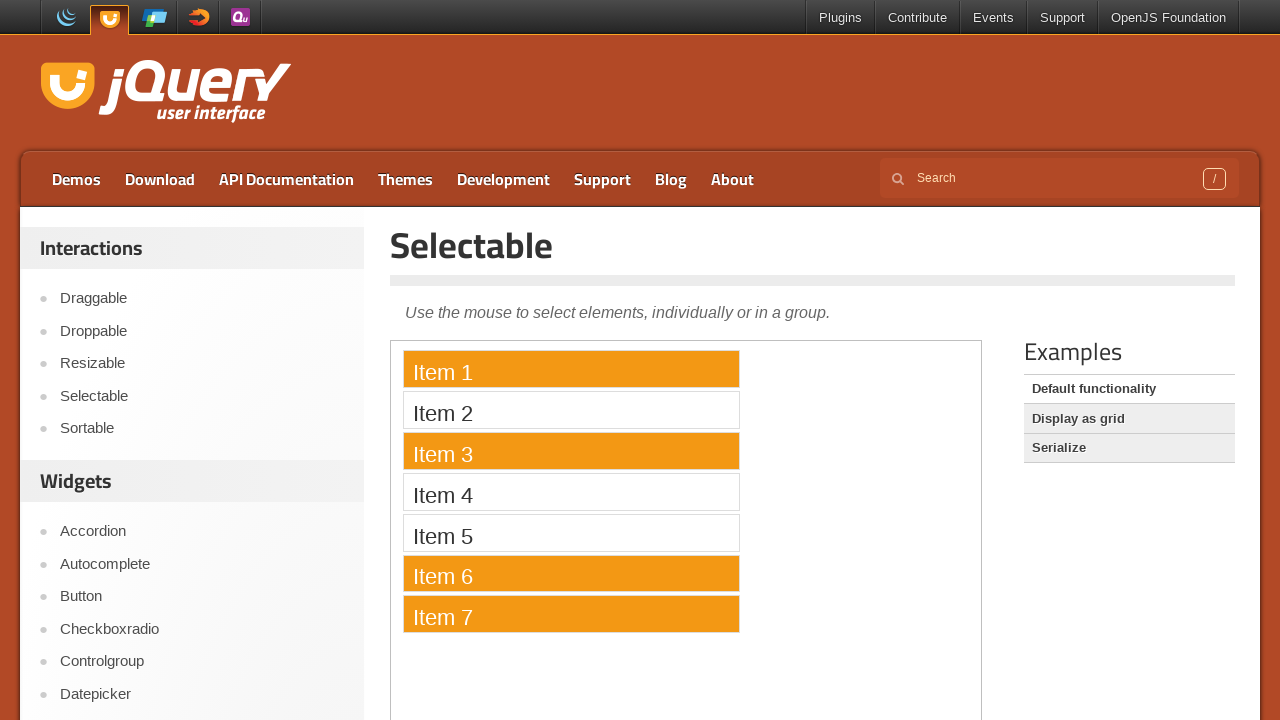

Clicked item 7 without Ctrl (single selection) at (571, 614) on .demo-frame >> internal:control=enter-frame >> xpath=//ol[@id='selectable']/li[7
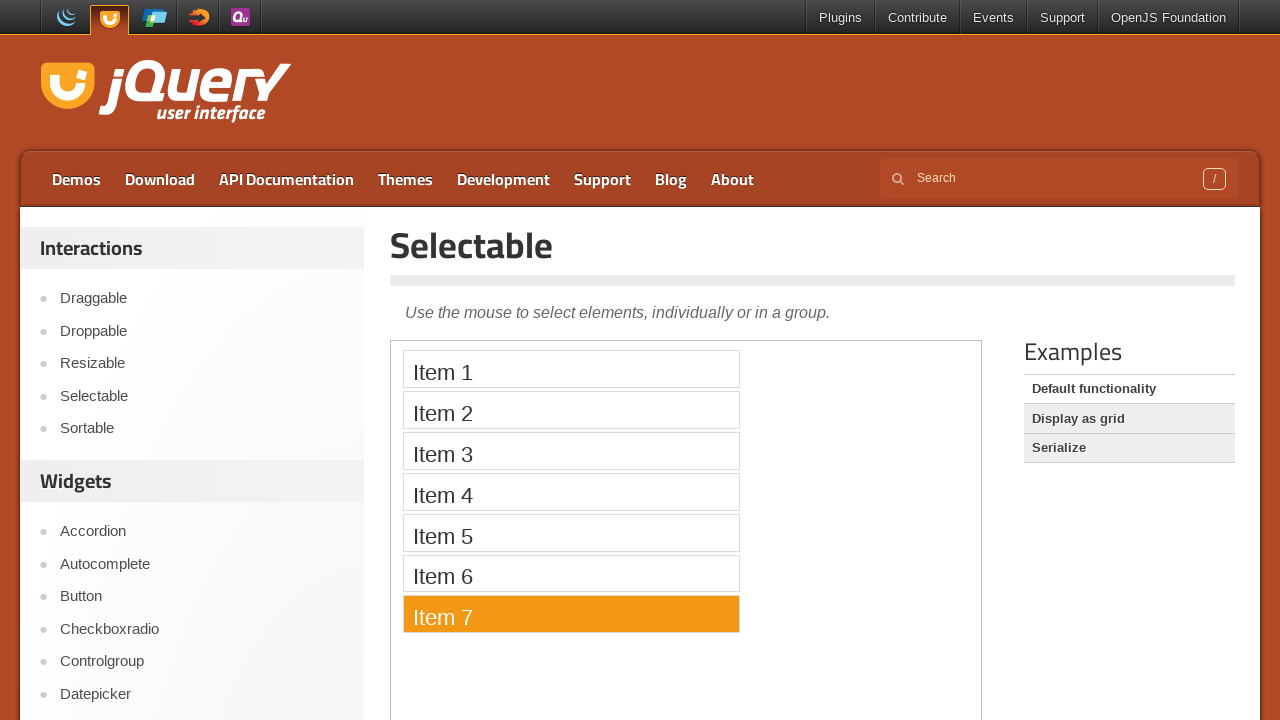

Clicked item 6 without Ctrl (single selection) at (571, 573) on .demo-frame >> internal:control=enter-frame >> xpath=//ol[@id='selectable']/li[6
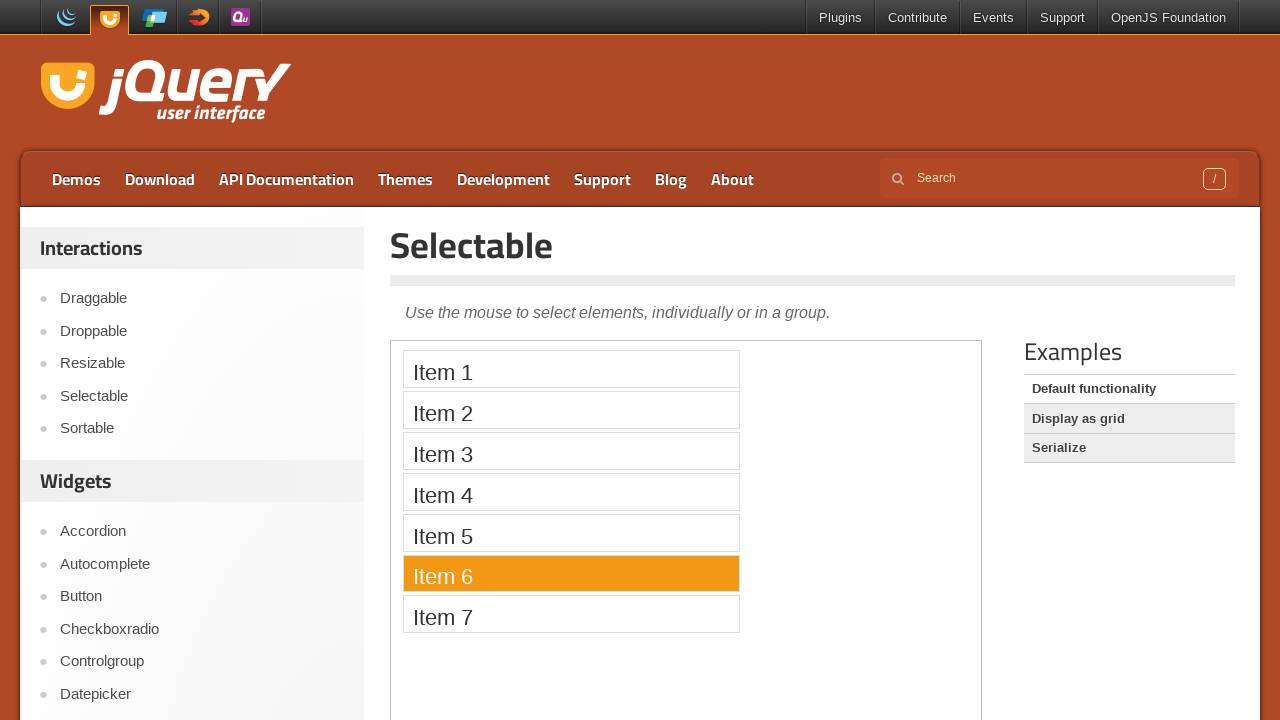

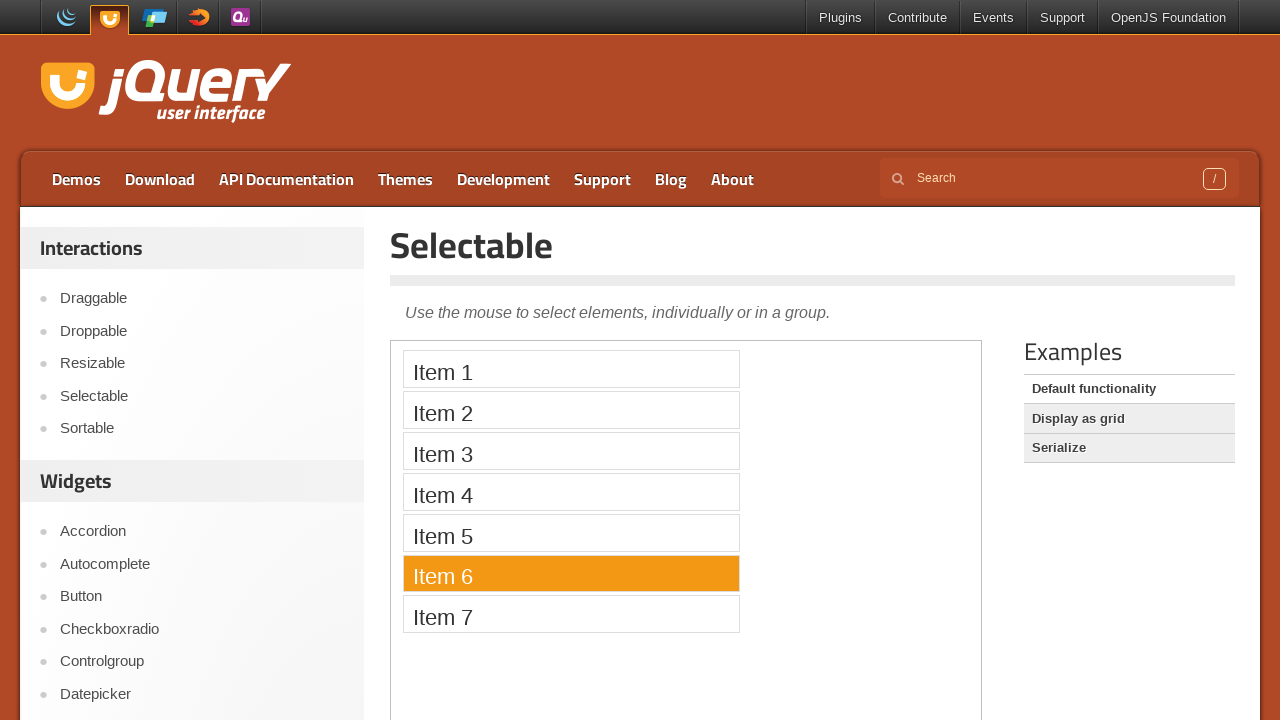